Tests submitting a form after selecting a value from a dropdown

Starting URL: http://www.eviltester.com/selenium/basic_html_form.html

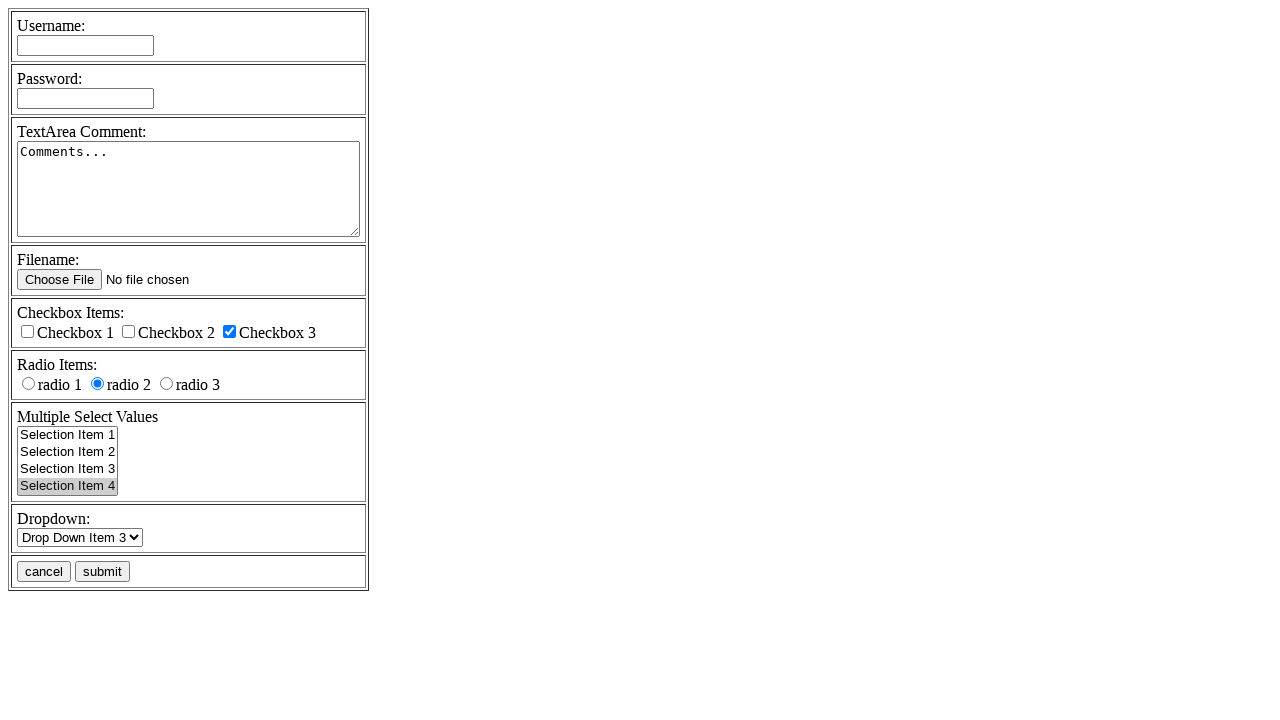

Selected 'Drop Down Item 1' from dropdown on select[name='dropdown']
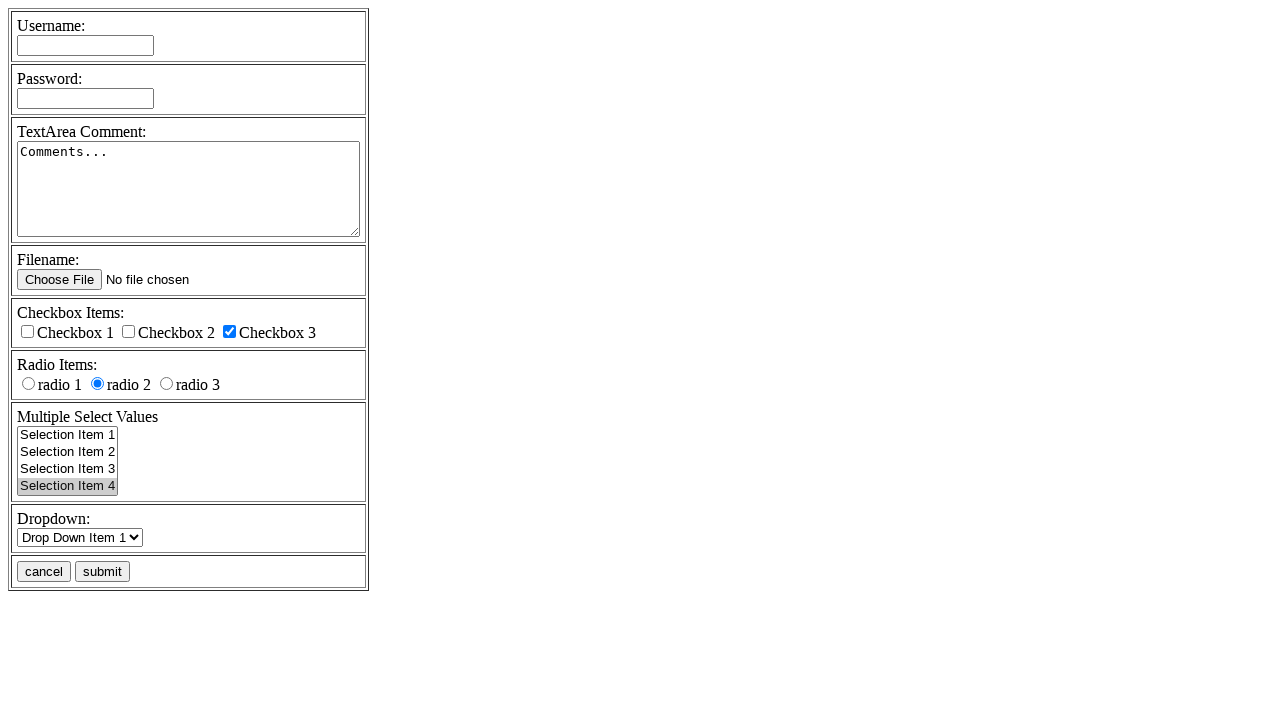

Clicked submit button to submit form at (102, 572) on input[name='submitbutton'][value='submit']
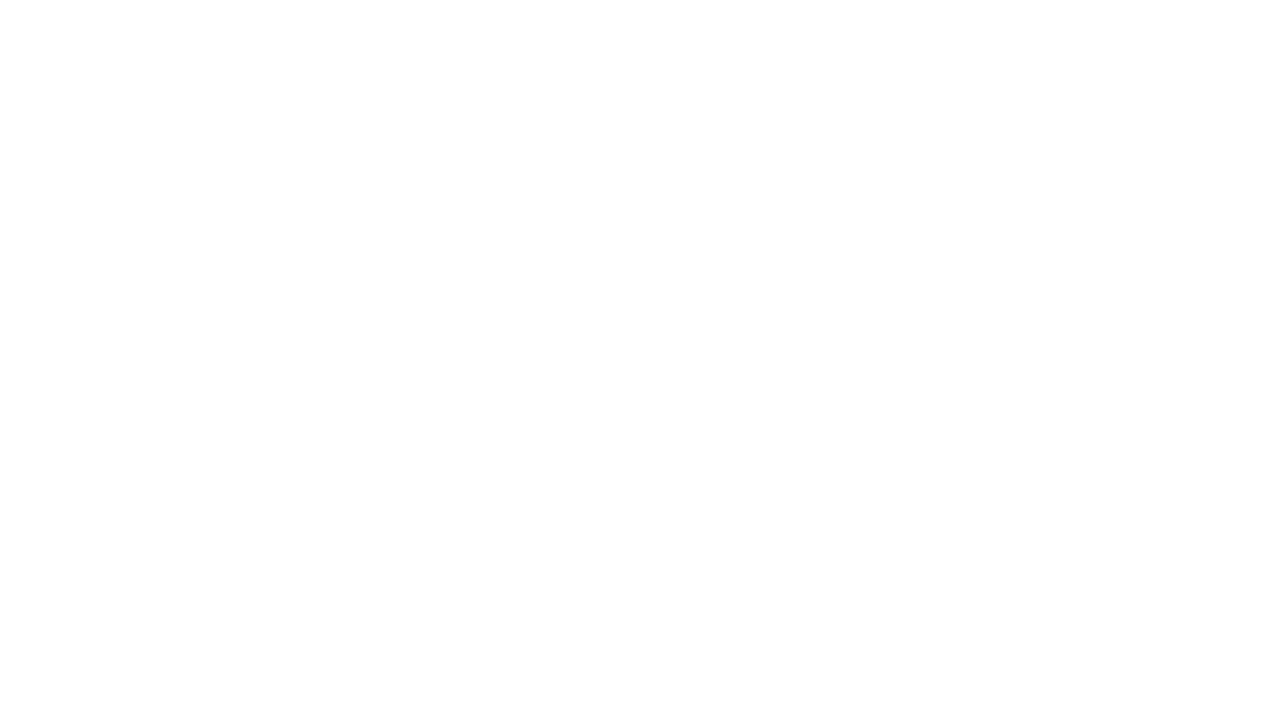

Page loaded after form submission
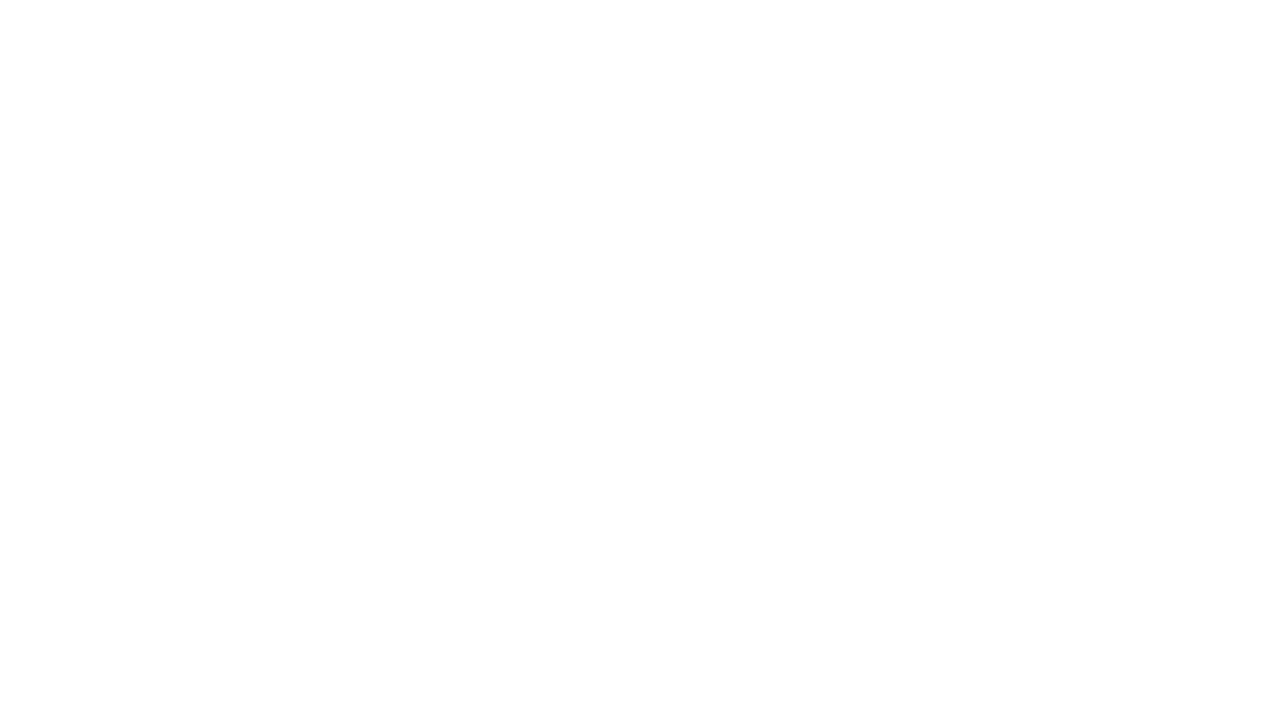

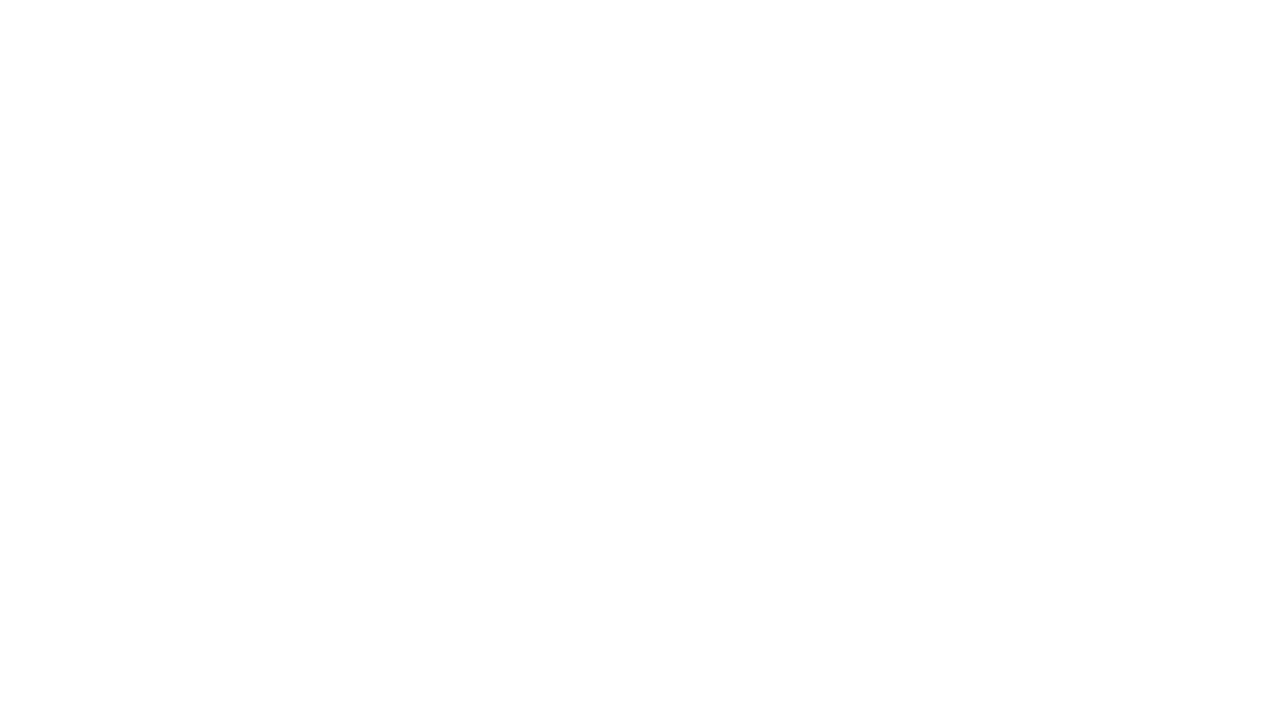